Tests hover functionality on the Meesho e-commerce website by hovering over the "Men" category in the navigation menu

Starting URL: https://www.meesho.com/

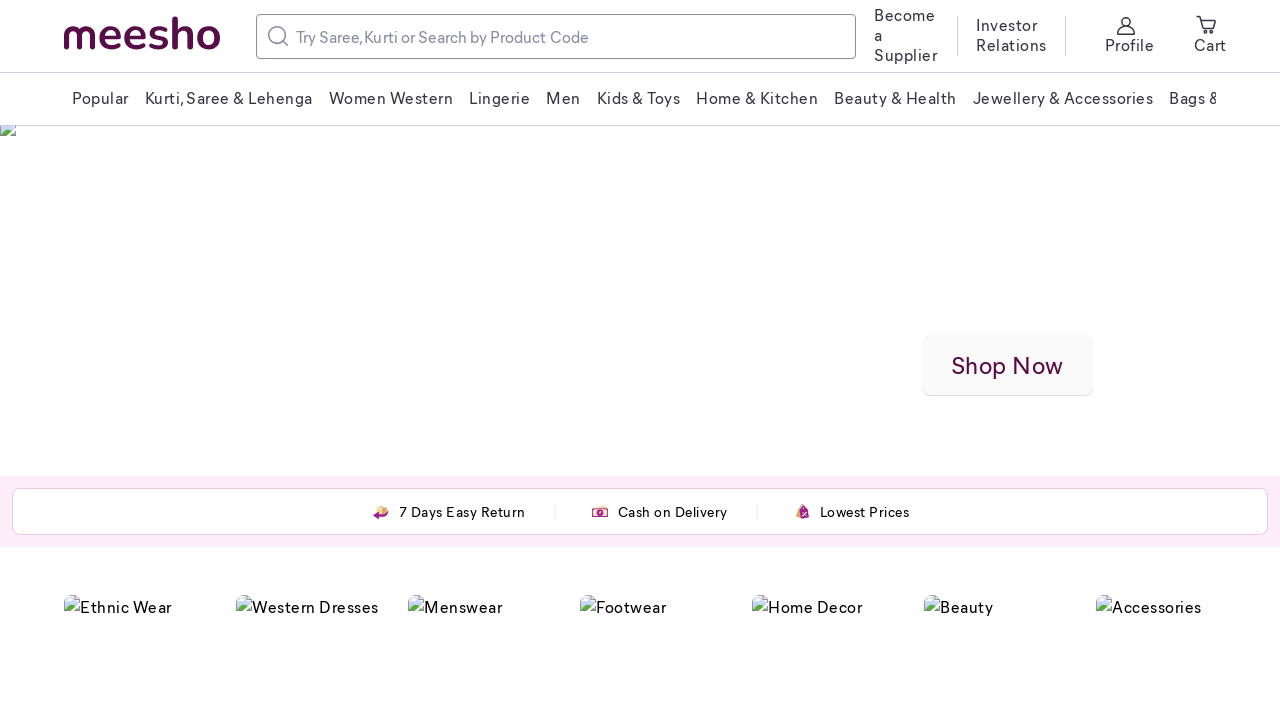

Hovered over the 'Men' category in the navigation menu at (563, 98) on xpath=//span[text()='Men']
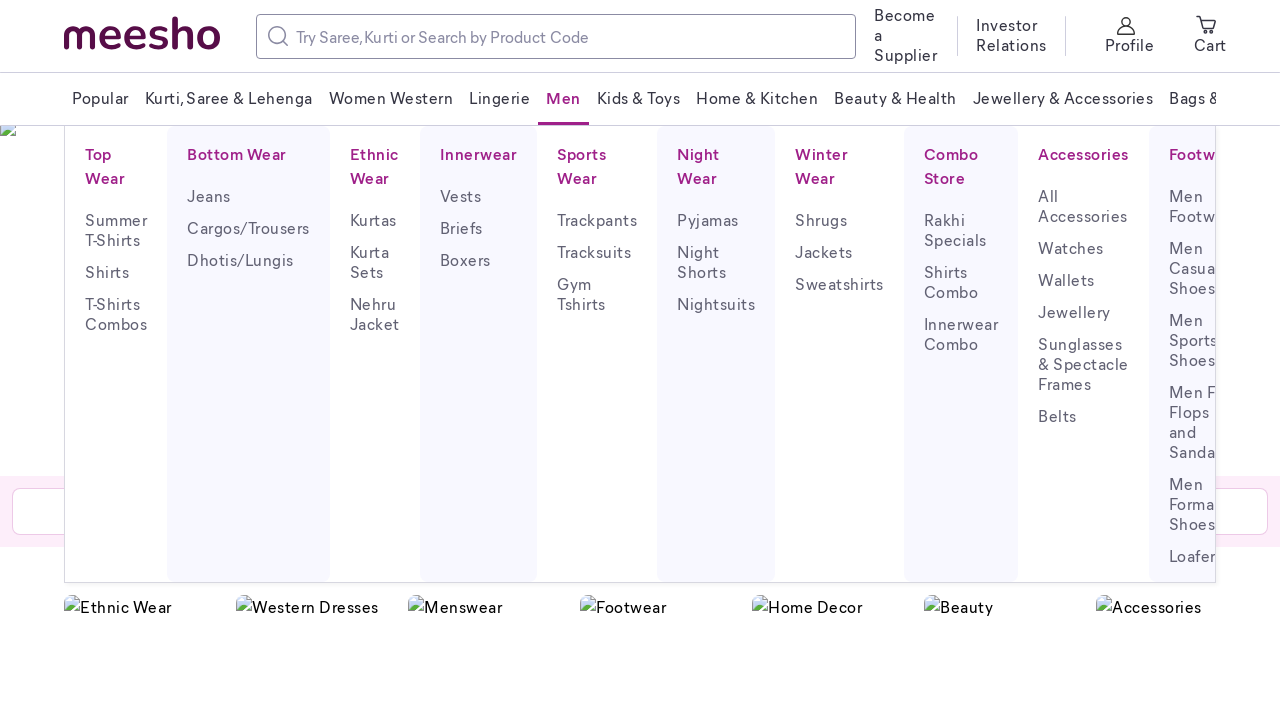

Waited 1 second for dropdown menu to appear
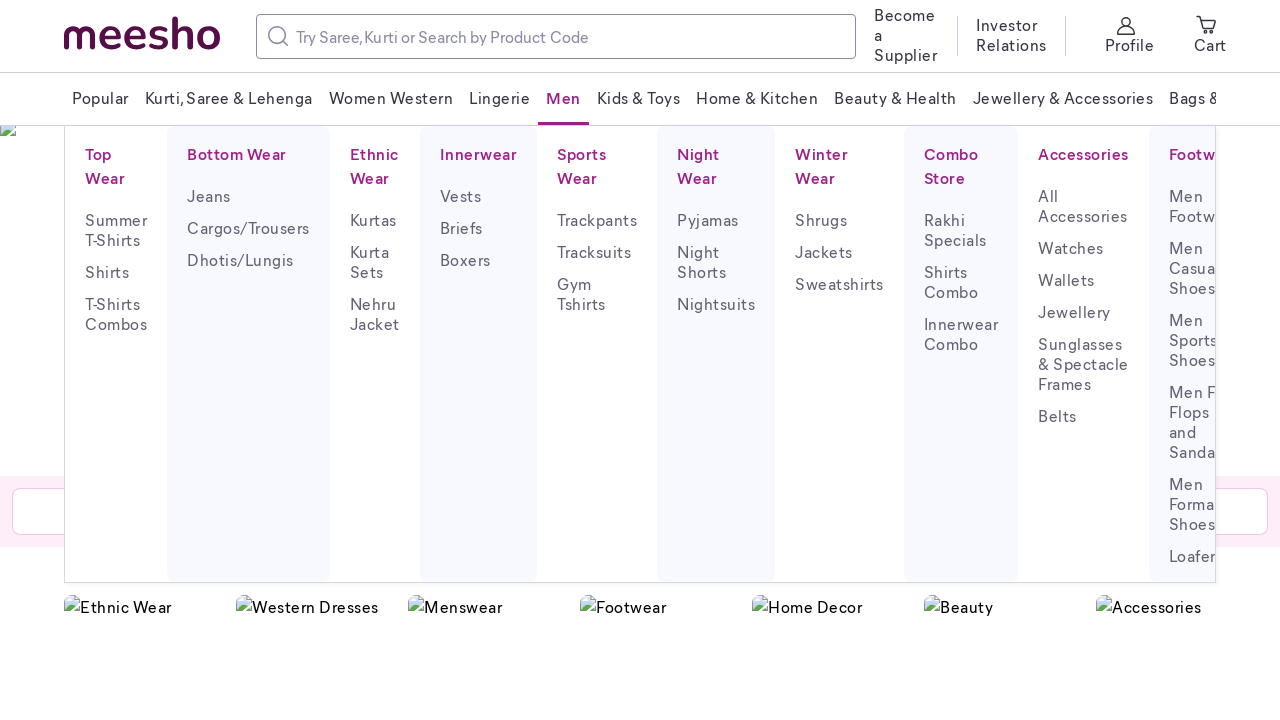

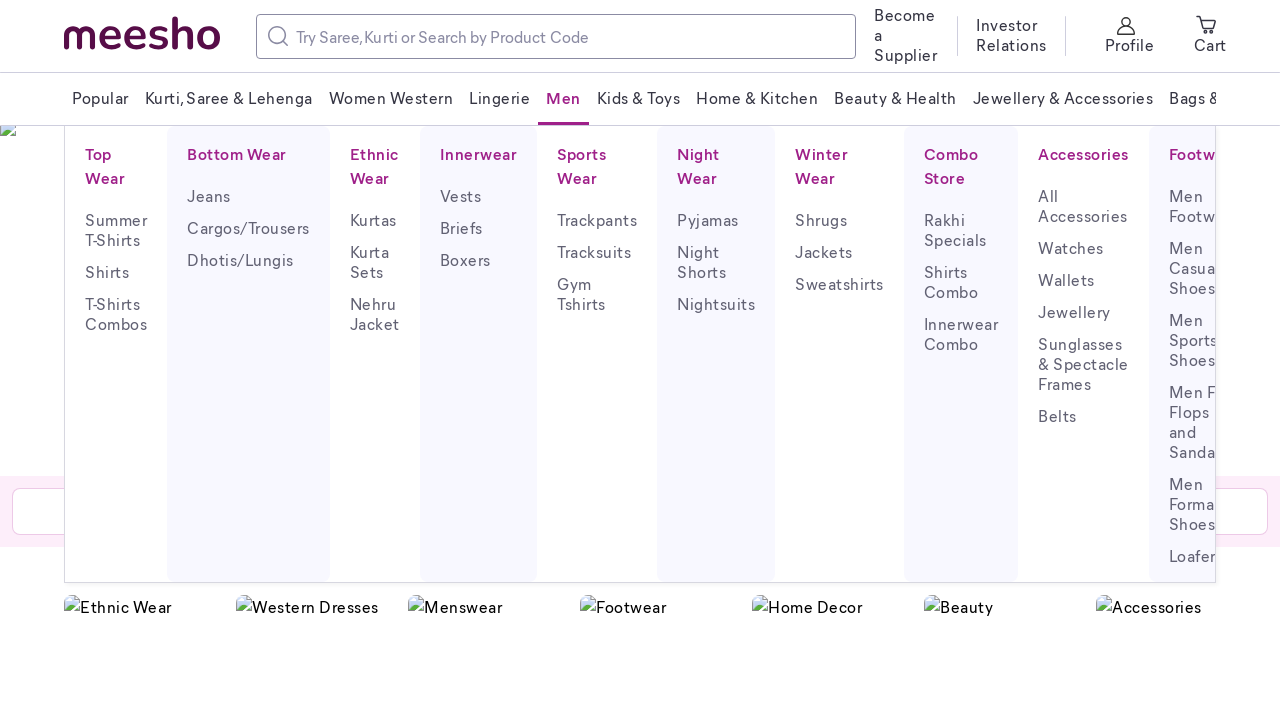